Tests Python.org search functionality by entering "pycon" in the search box and submitting the form, then verifies results are returned.

Starting URL: http://www.python.org

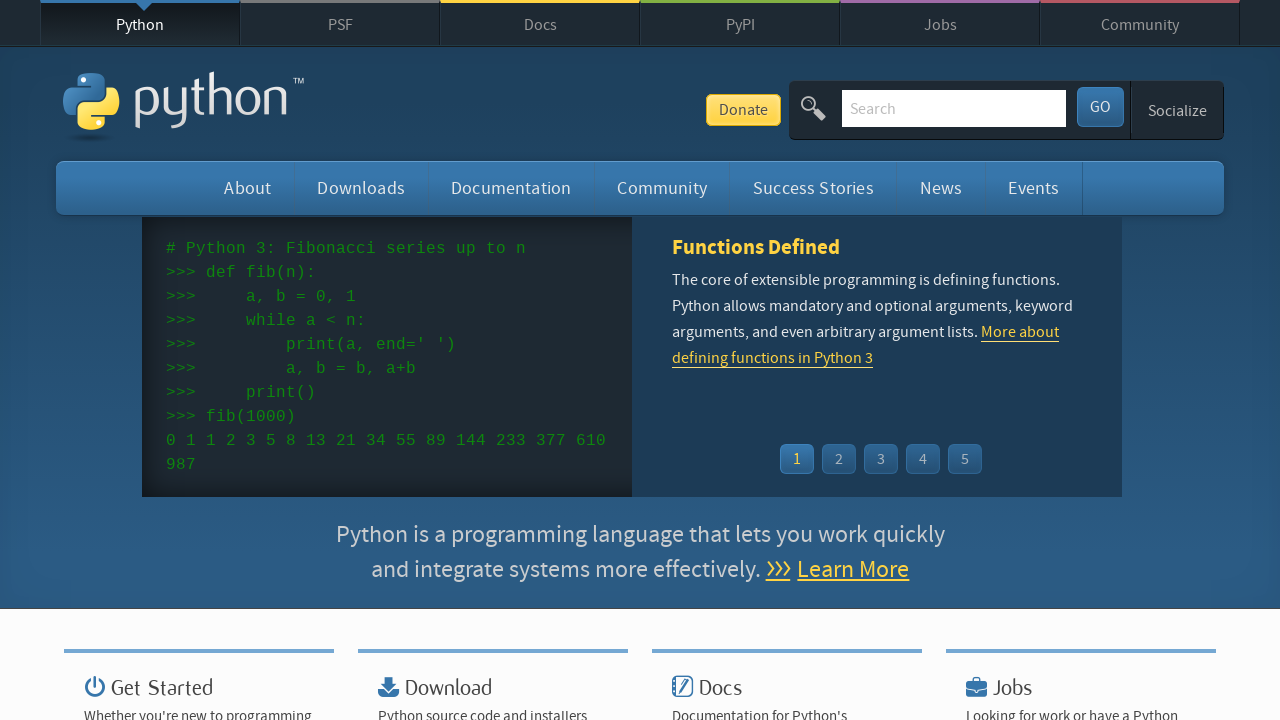

Verified page title contains 'Python'
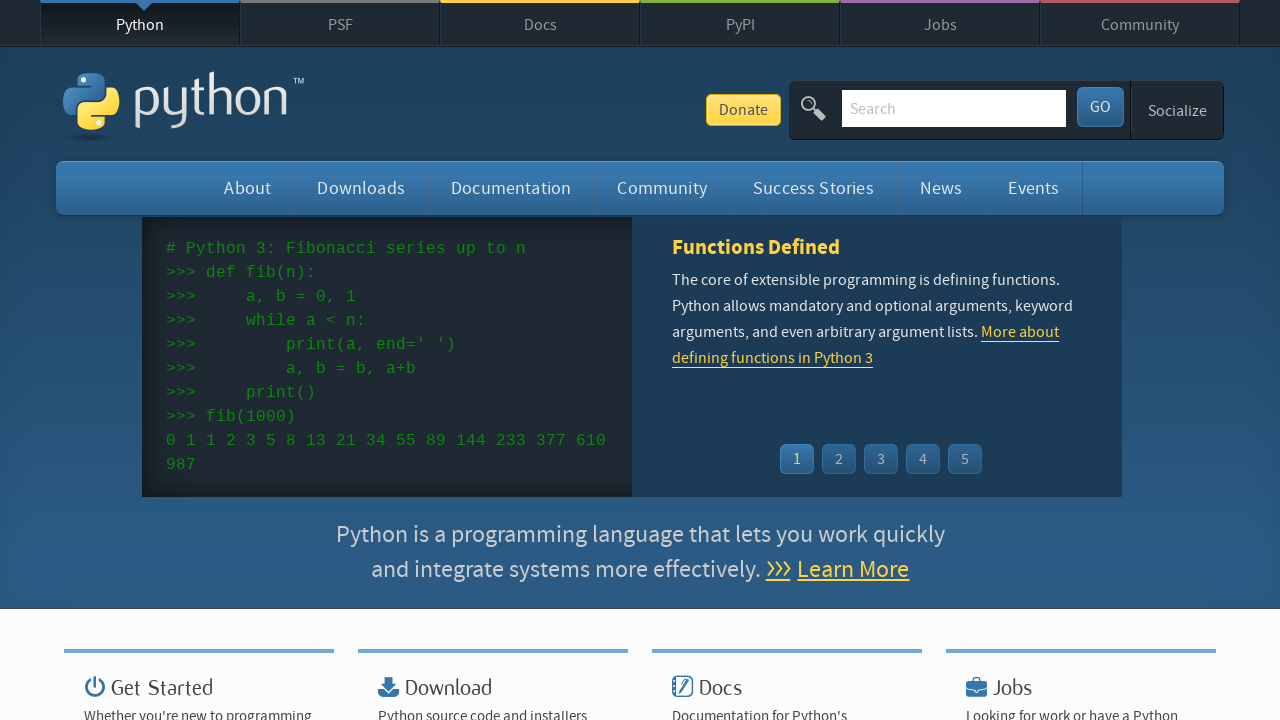

Located search box element
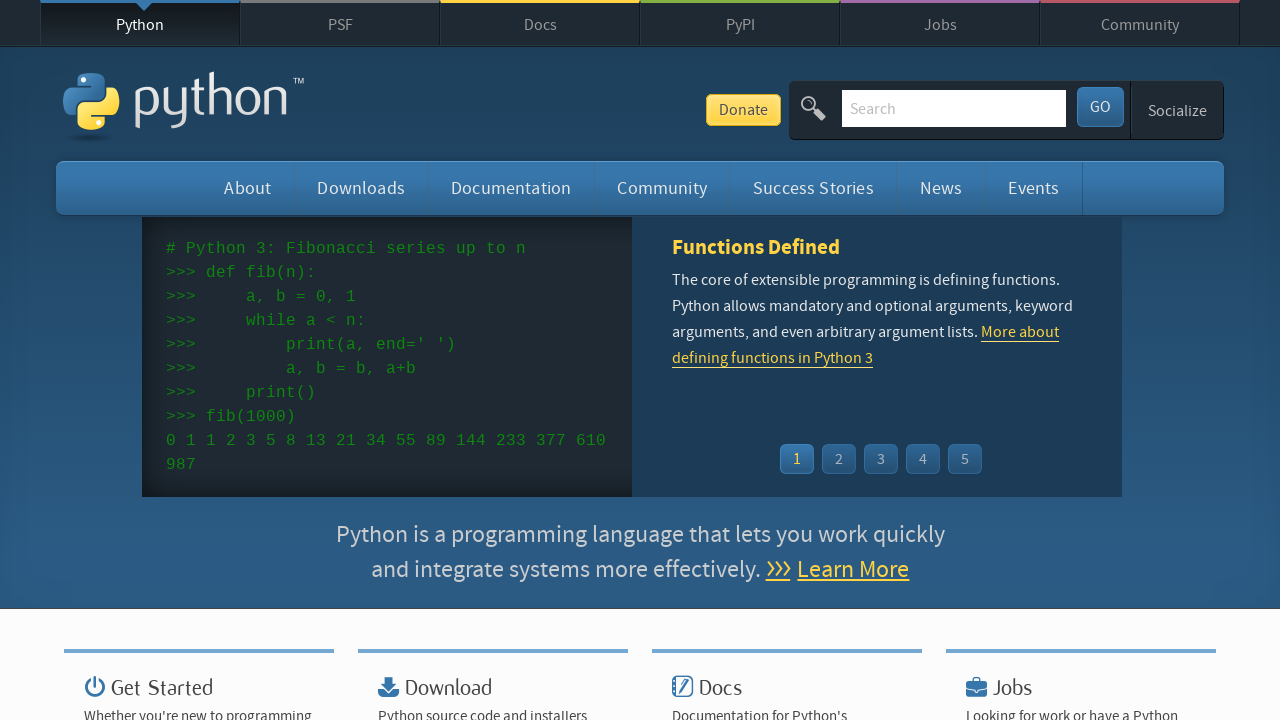

Cleared search box on input[name='q']
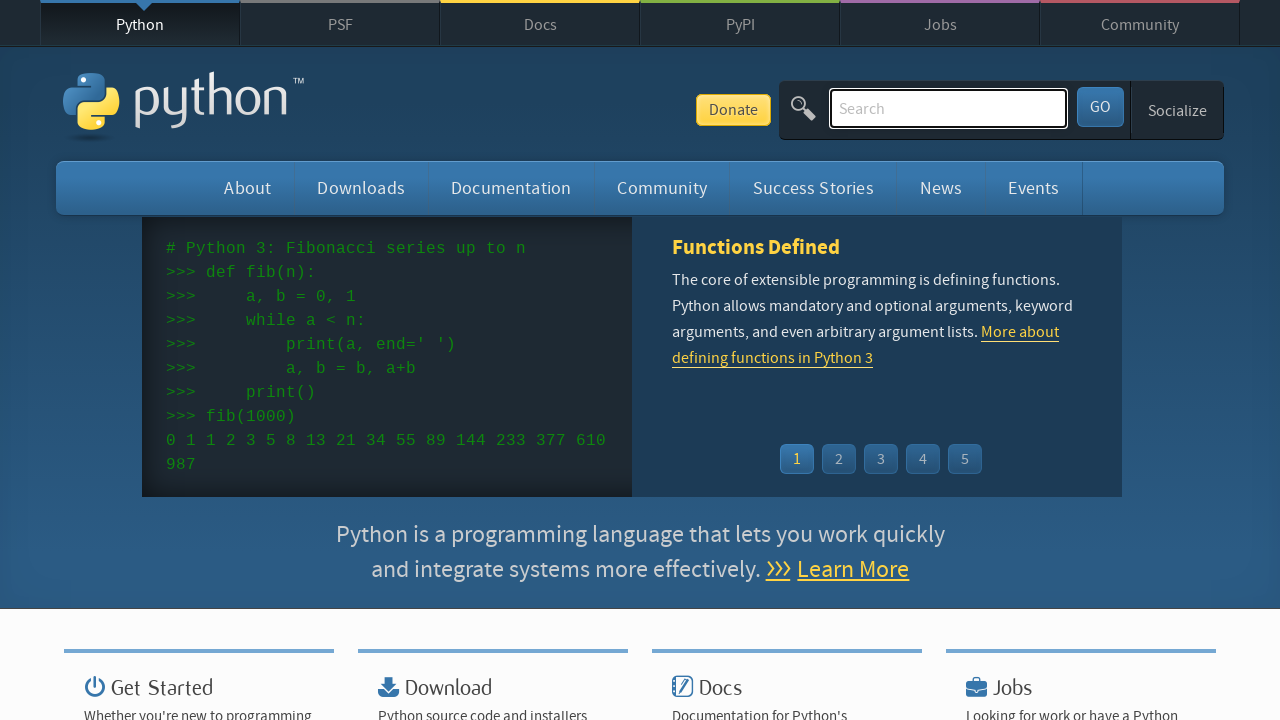

Entered 'pycon' in search box on input[name='q']
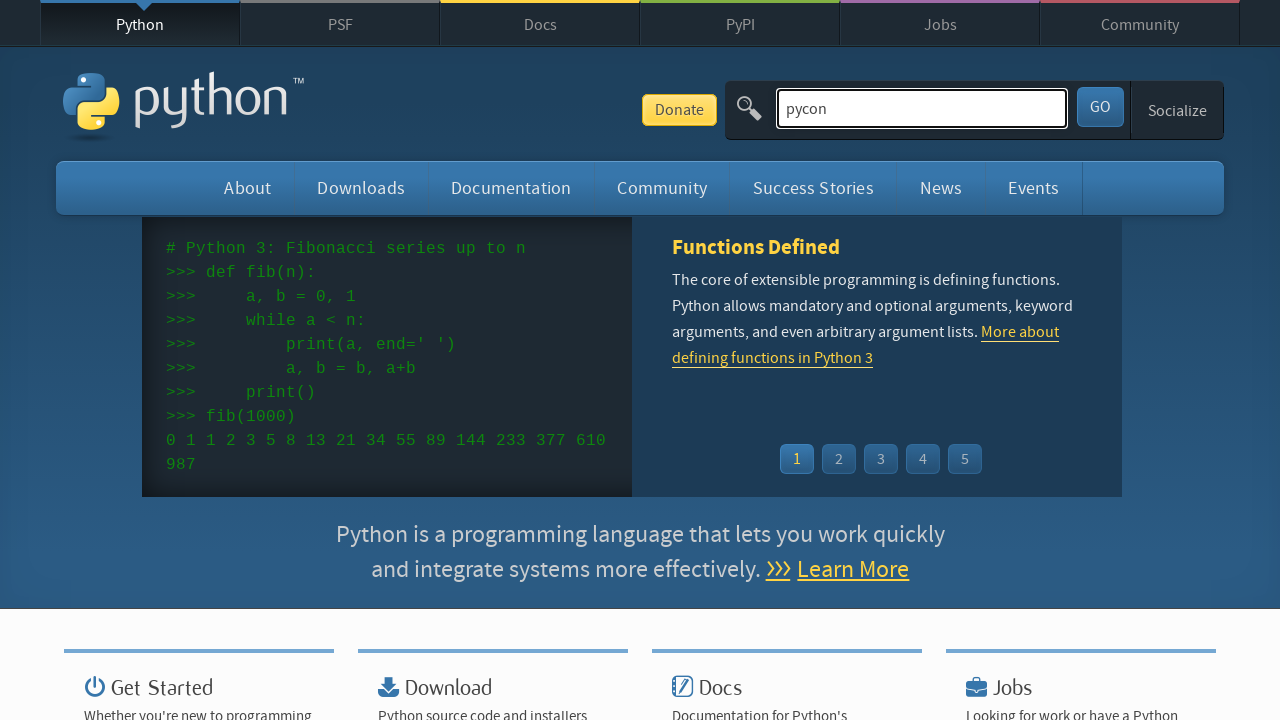

Pressed Enter to submit search form on input[name='q']
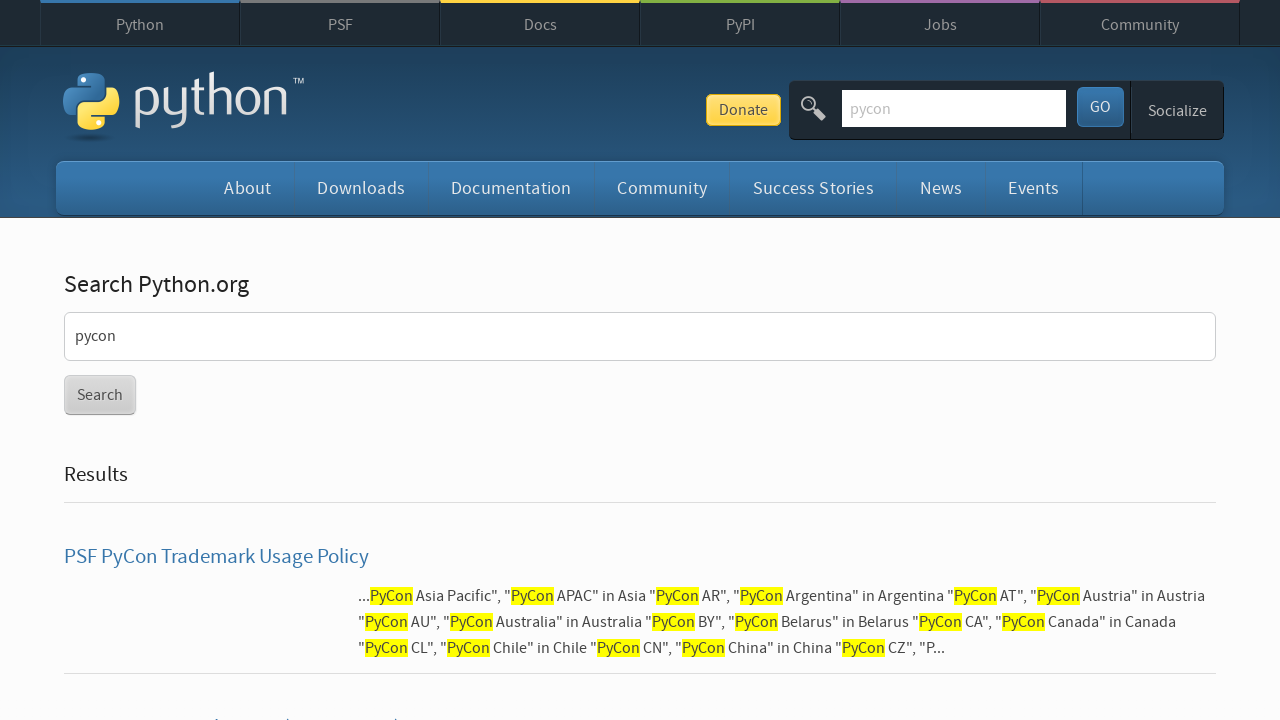

Waited for search results page to load
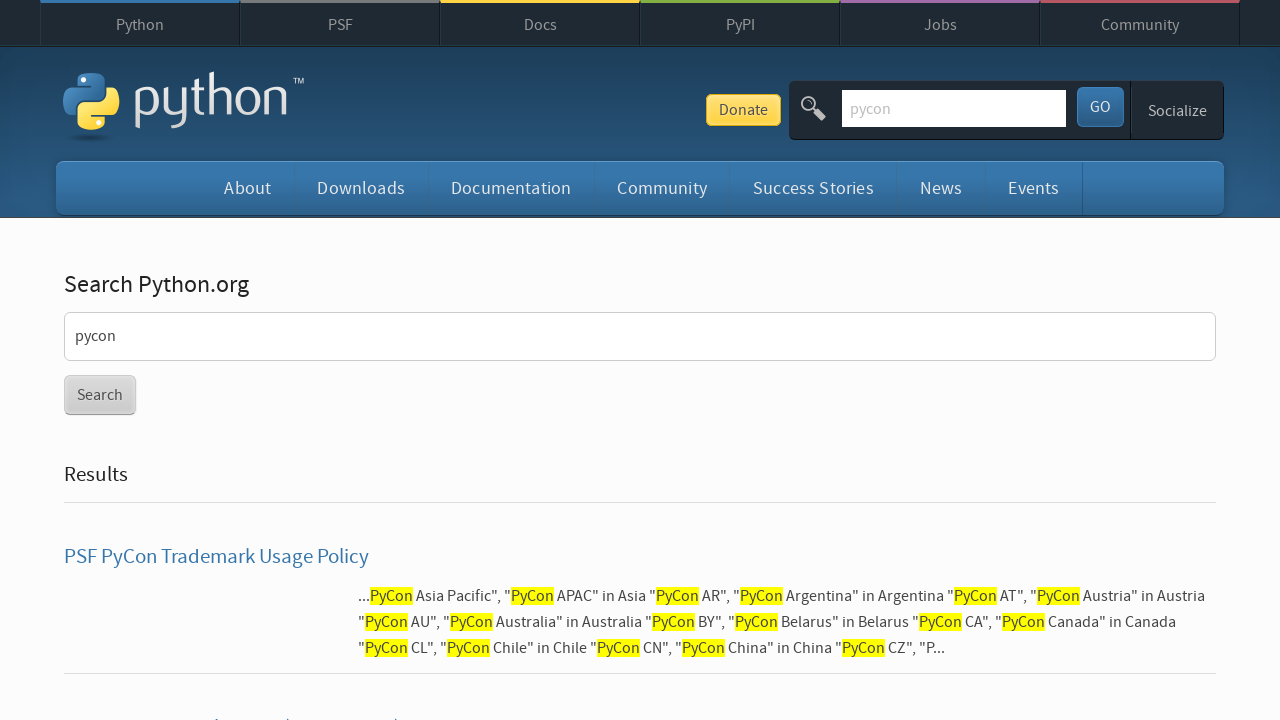

Verified search results are displayed (no 'No results found' message)
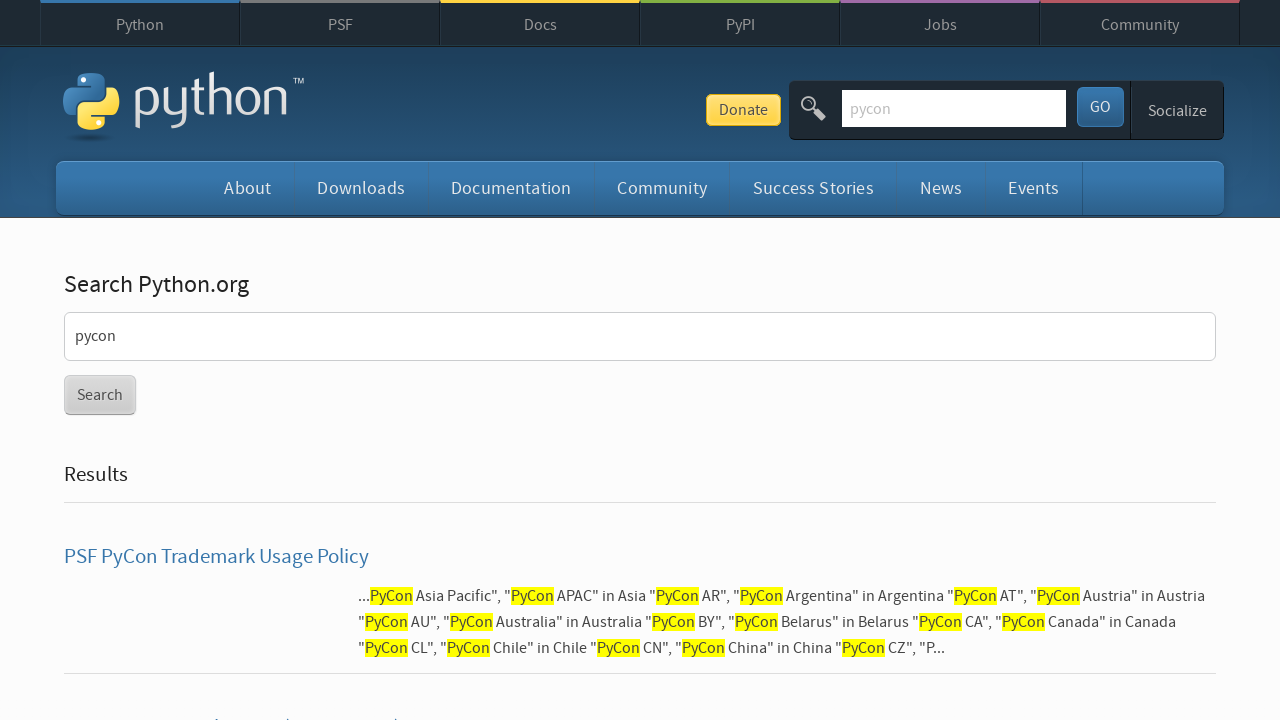

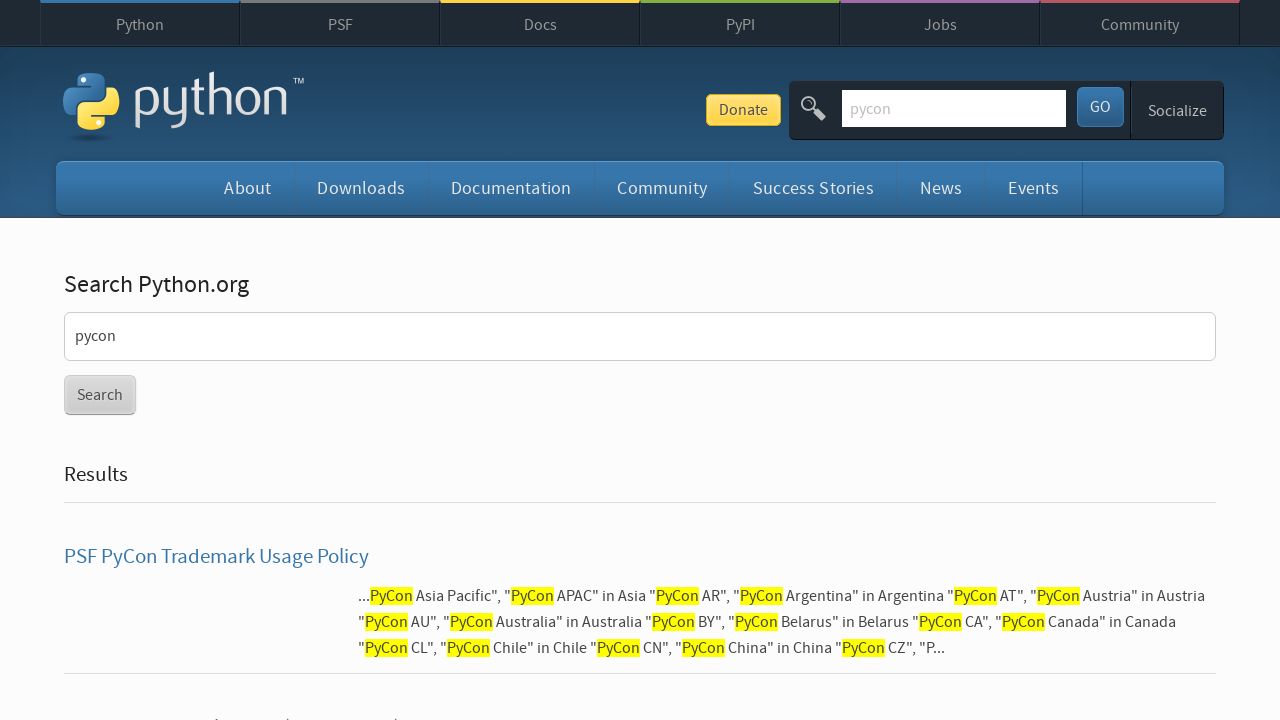